Tests jQuery Mobile datepicker functionality by generating a random date and setting it on both input and div datepicker widgets using jQuery datepicker API.

Starting URL: http://demos.jquerymobile.com/1.4.5/datepicker/

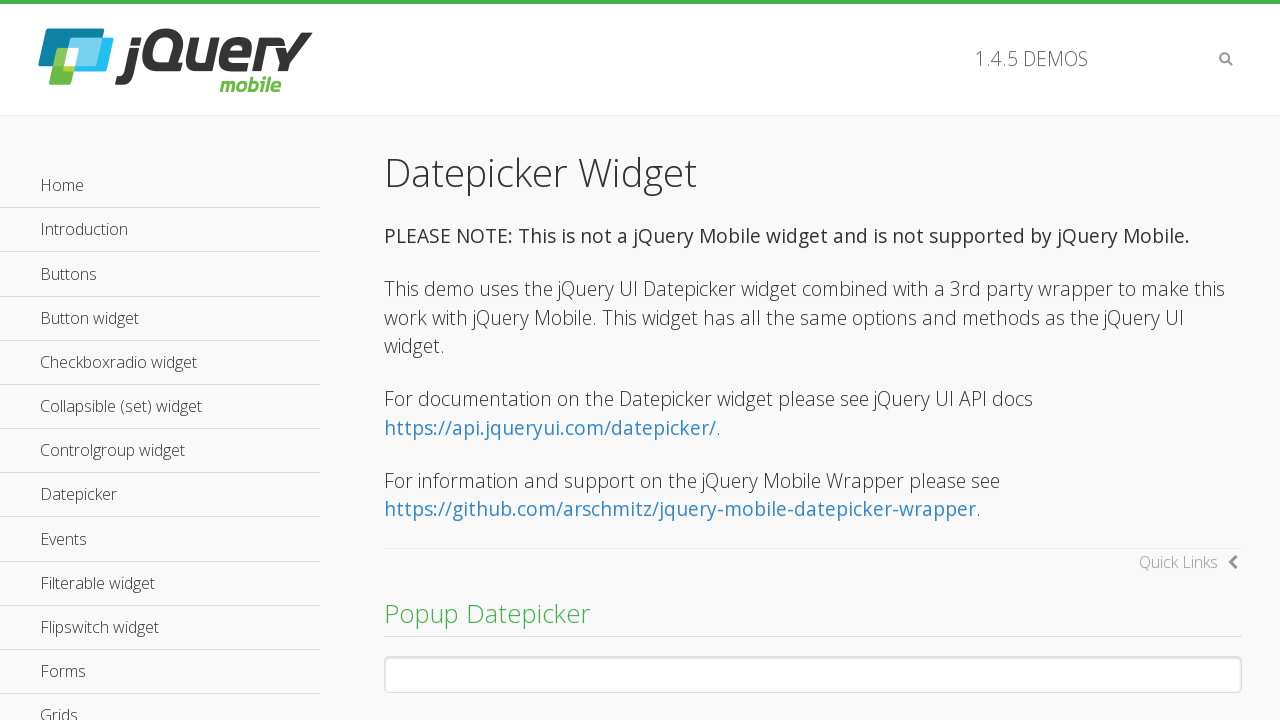

Generated random date using JavaScript
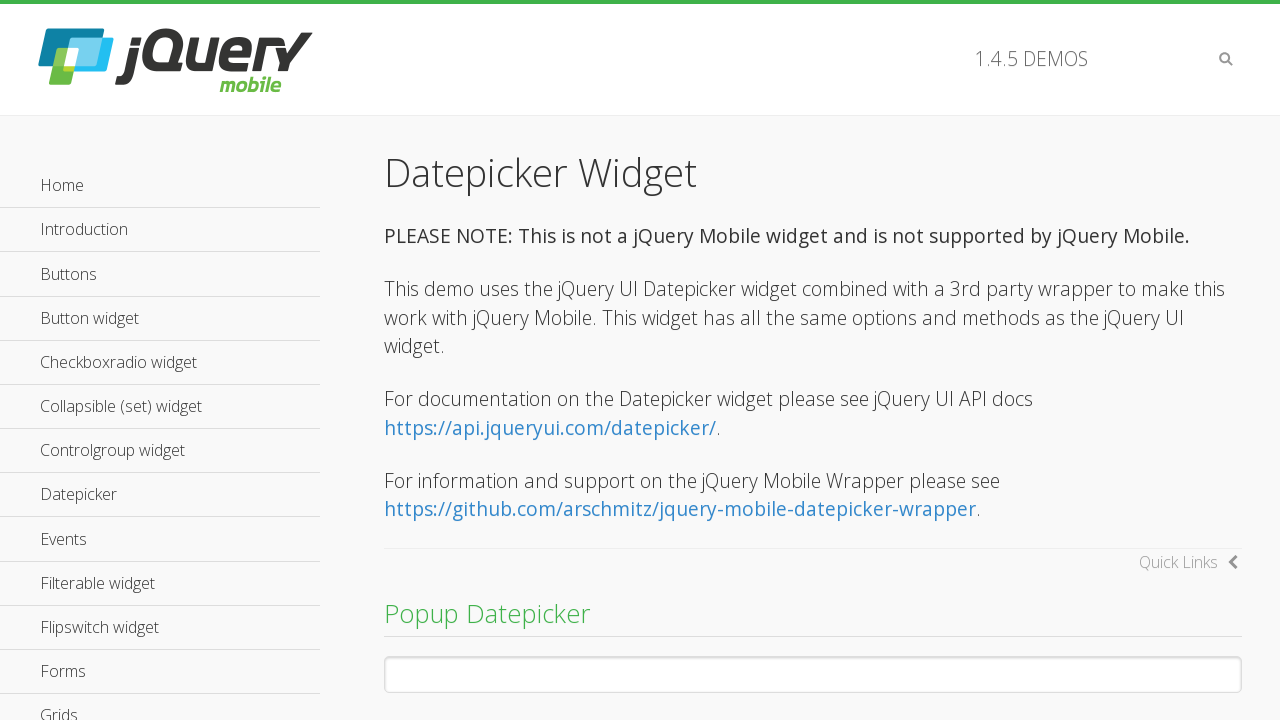

Set random date on input datepicker widget using jQuery datepicker API
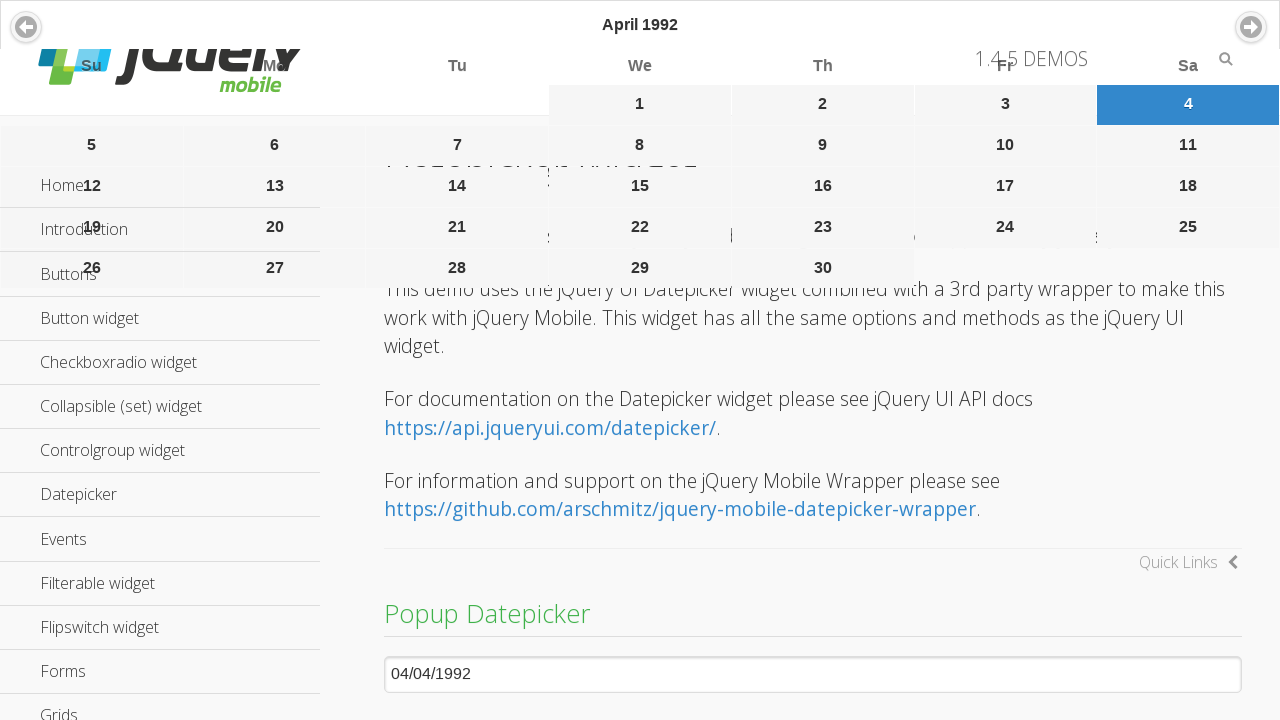

Refreshed input datepicker widget
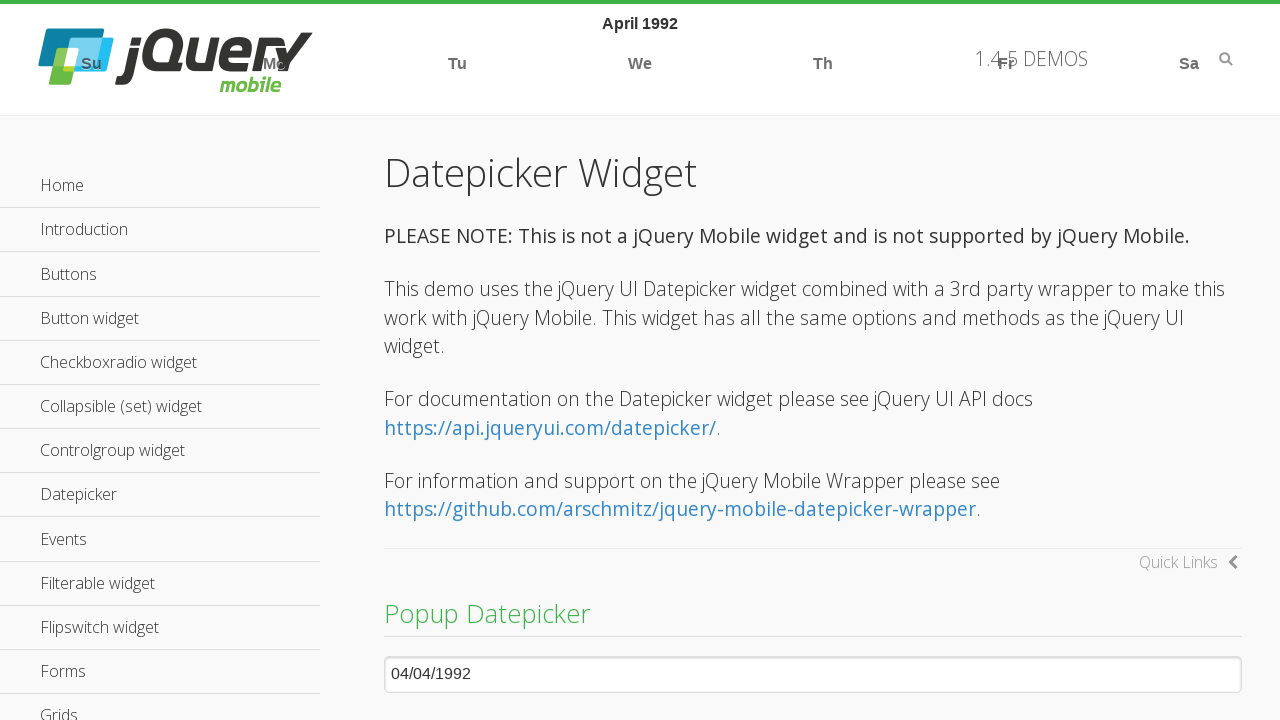

Set random date on div datepicker widget (inline datepicker) using jQuery datepicker API
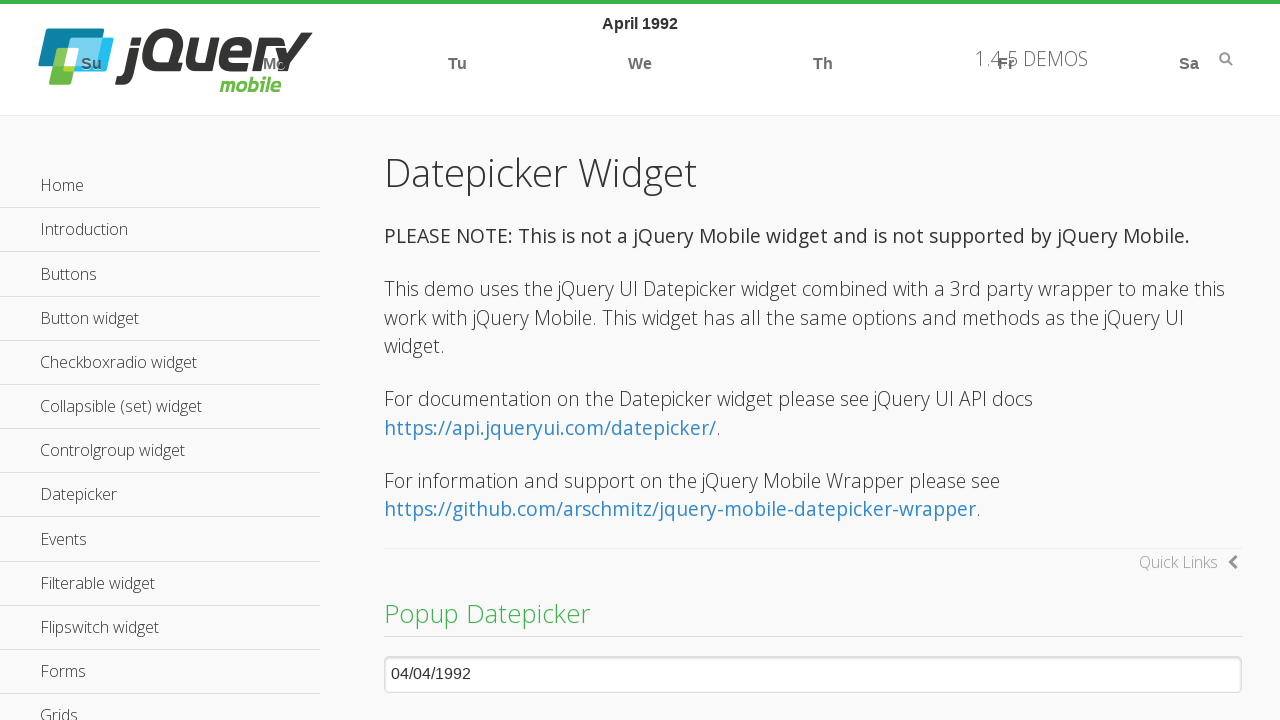

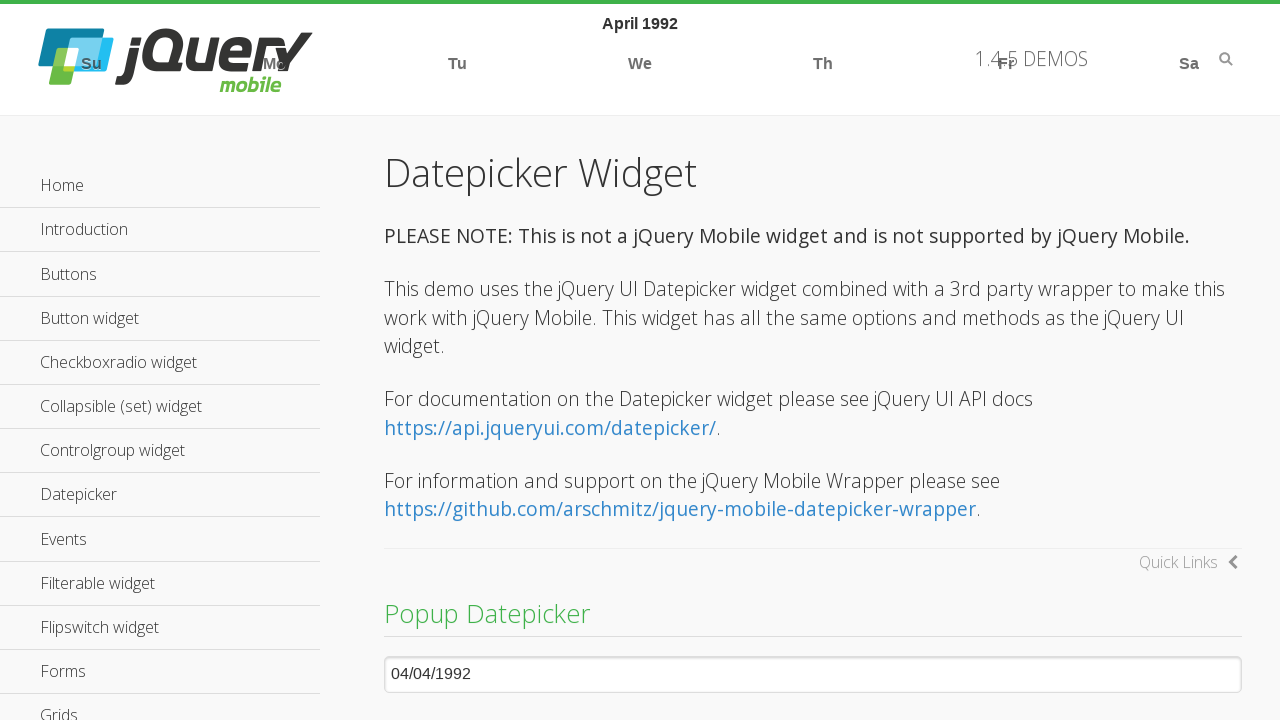